Tests the login page UI by hovering over the registration link to verify hover interaction functionality

Starting URL: https://nikita-filonov.github.io/qa-automation-engineer-ui-course/#/auth/login

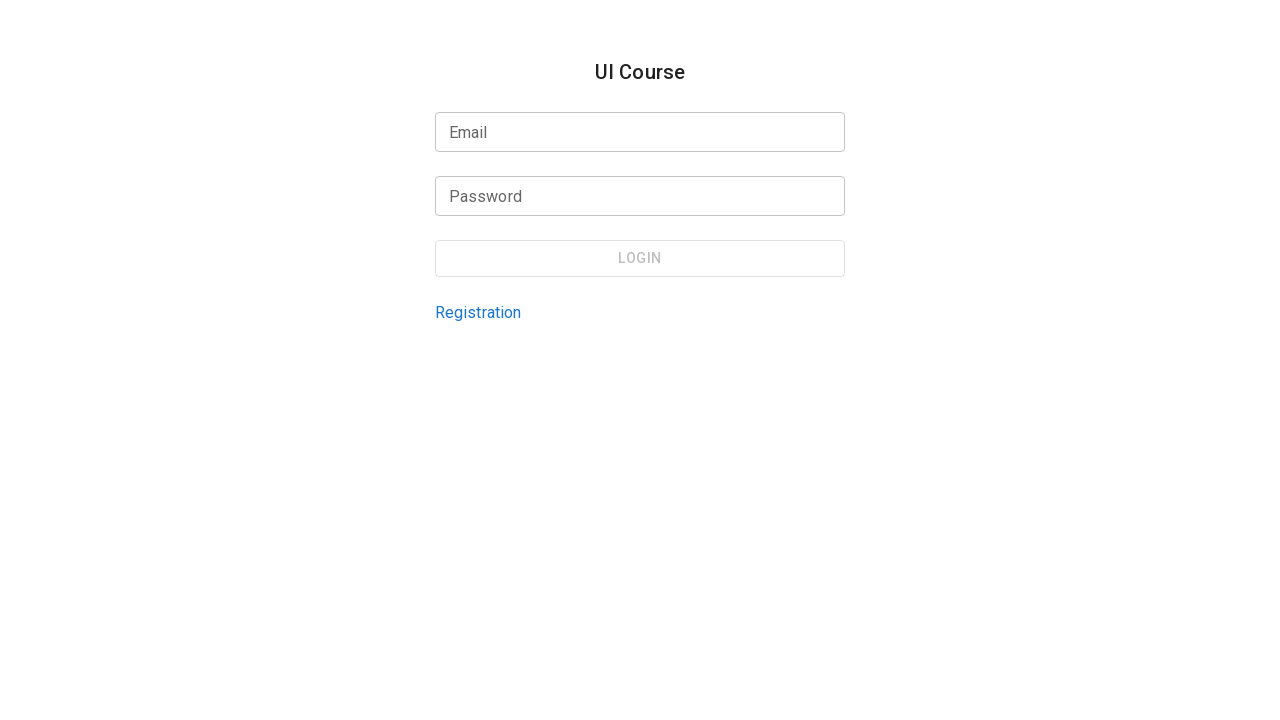

Located registration link by test id 'login-page-registration-link'
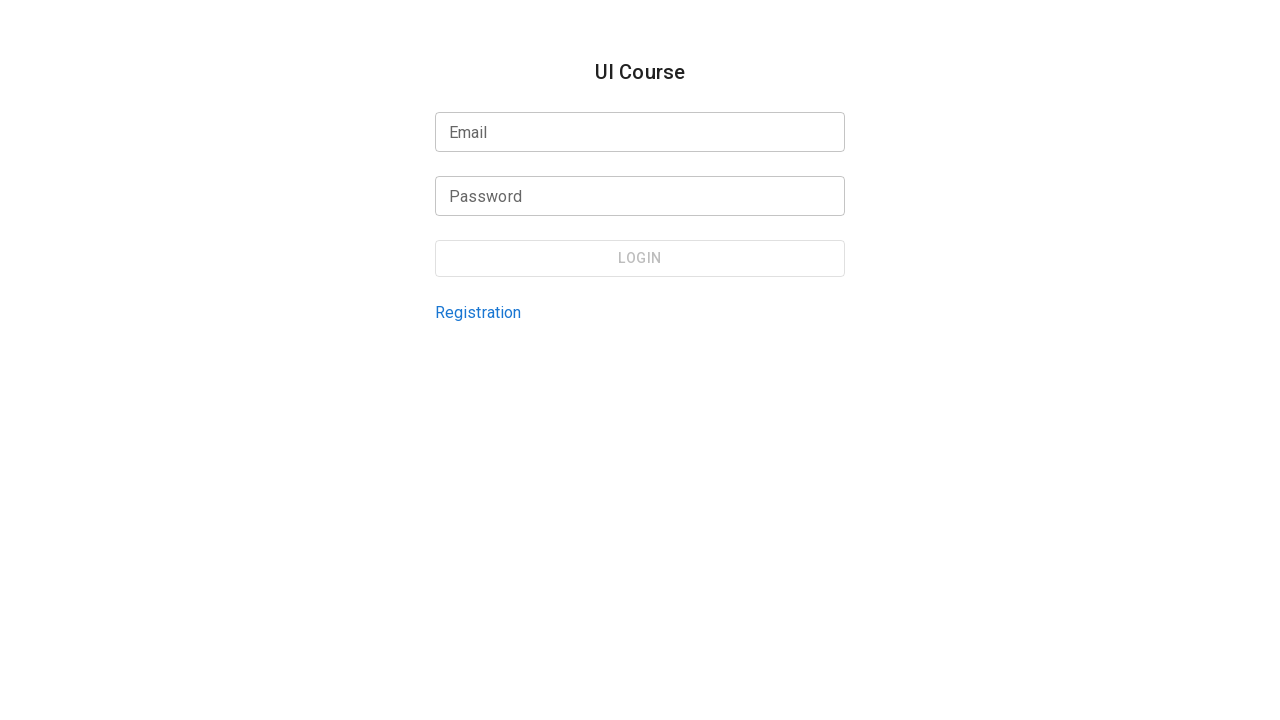

Hovered over the registration link to trigger hover interaction at (478, 312) on internal:testid=[data-testid="login-page-registration-link"s]
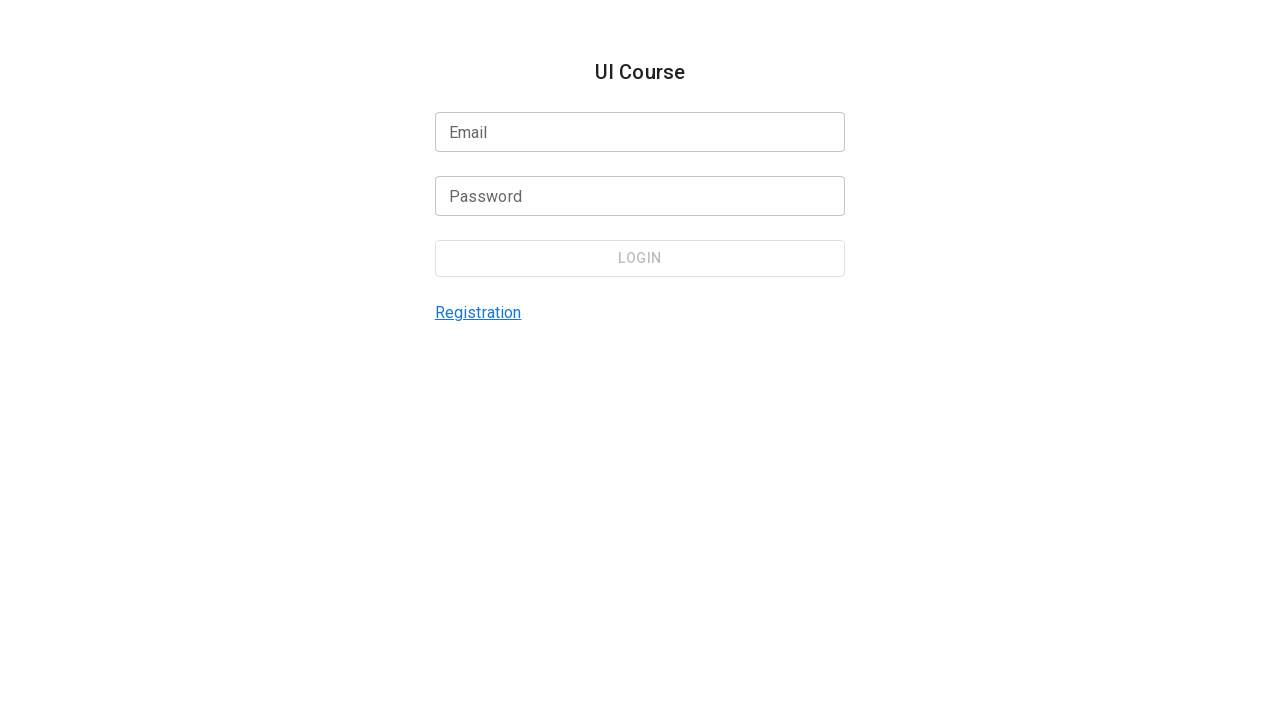

Waited 1000ms for hover effects to be visible
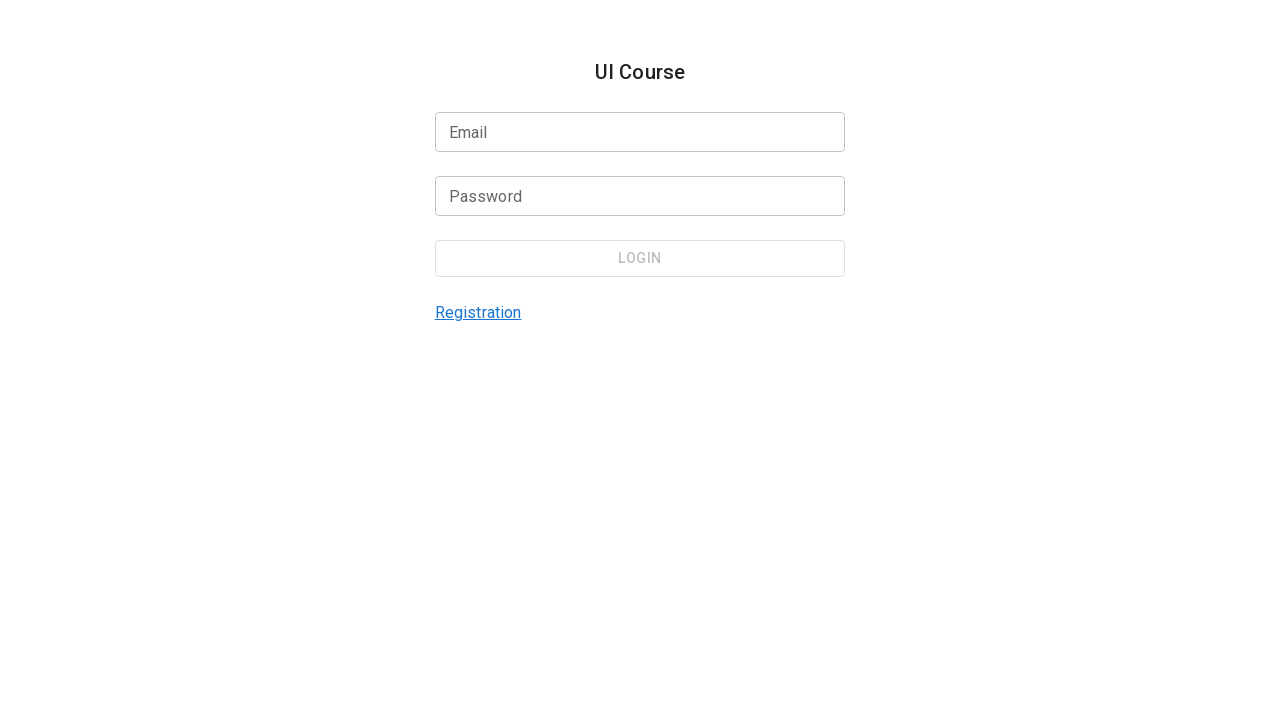

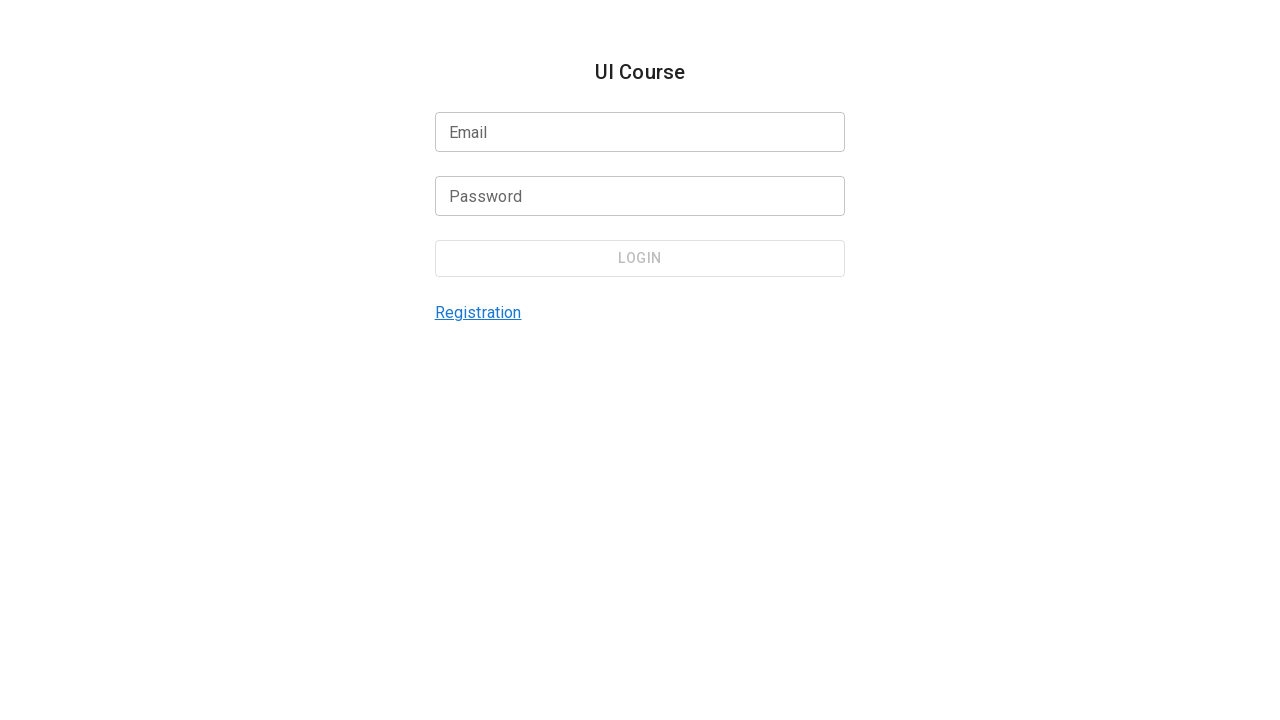